Navigates to Zillow homepage and clicks on a navigation menu item to access the homes section

Starting URL: https://www.zillow.com

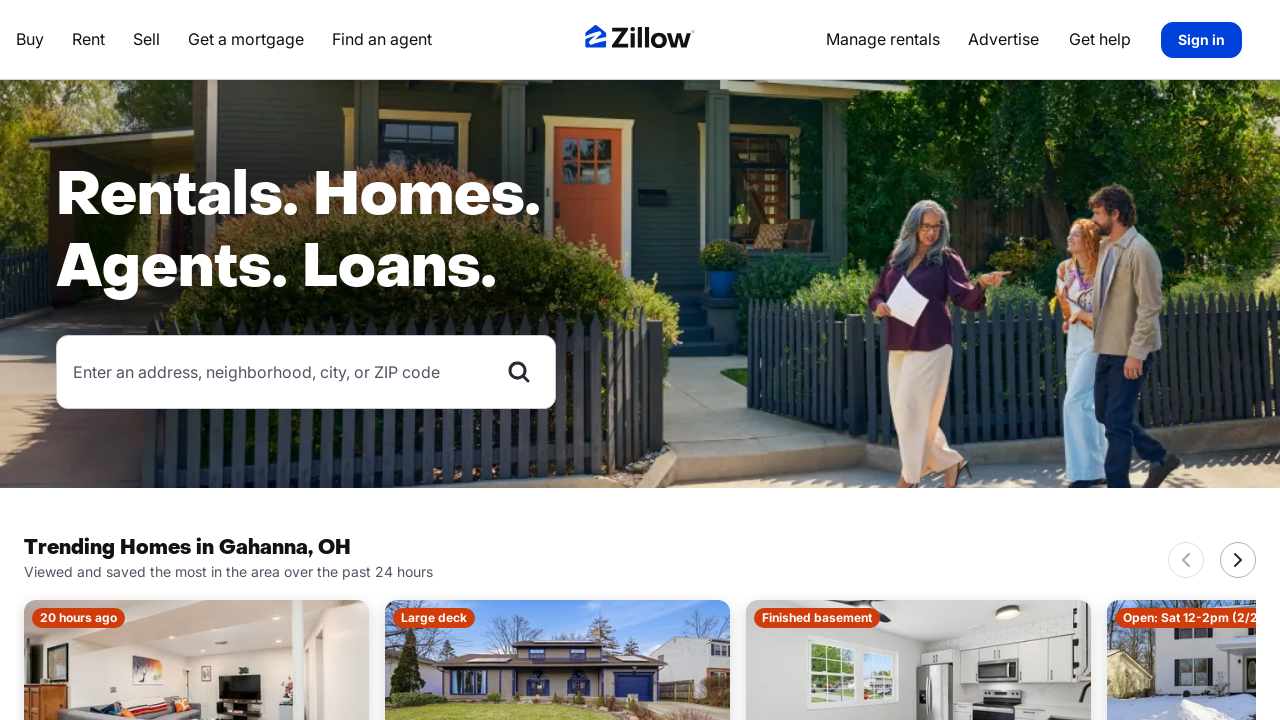

Clicked on the first navigation menu item in the header to access homes section at (30, 40) on xpath=//*[@id='page-header-container']/header/nav/div[2]/ul[1]/li[1]
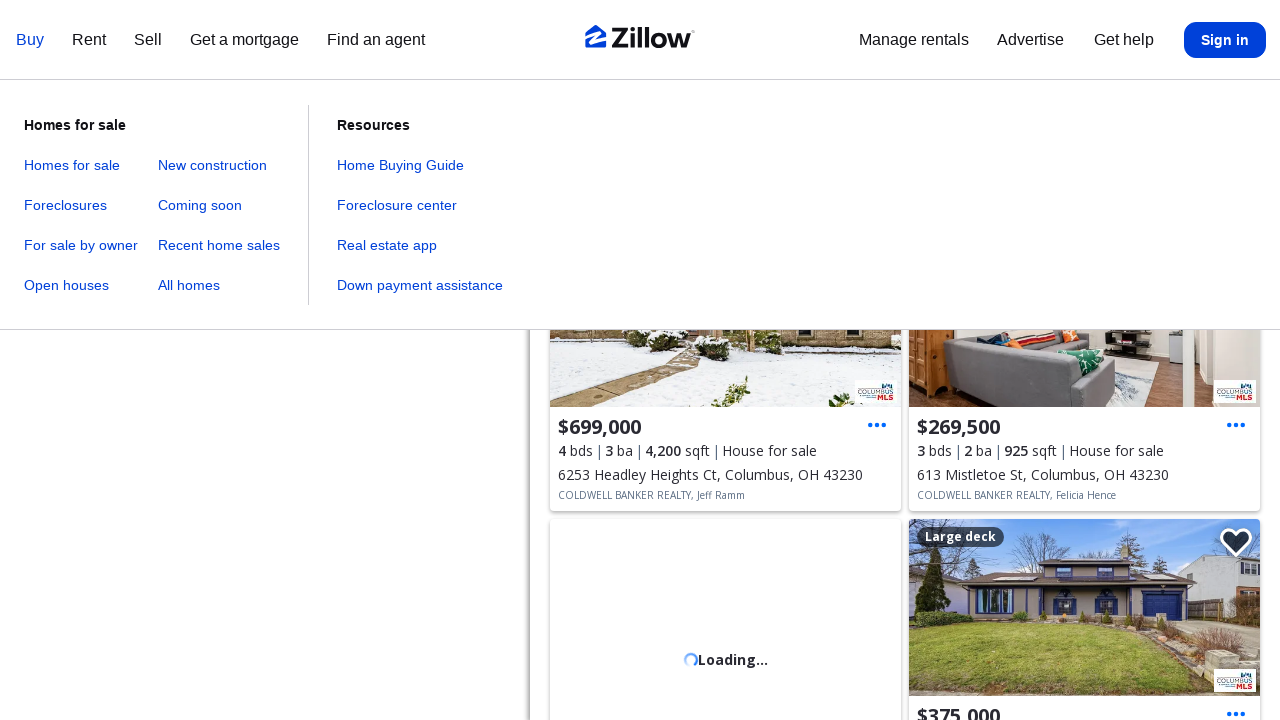

Navigation to homes section completed
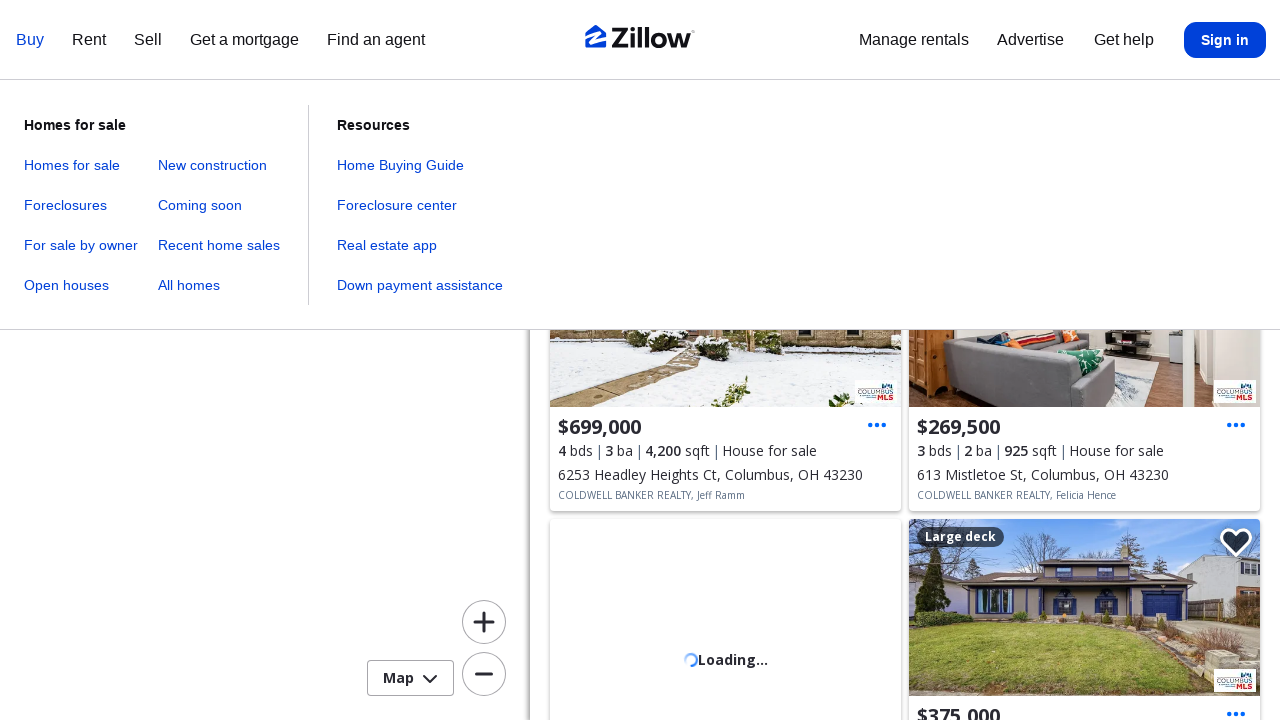

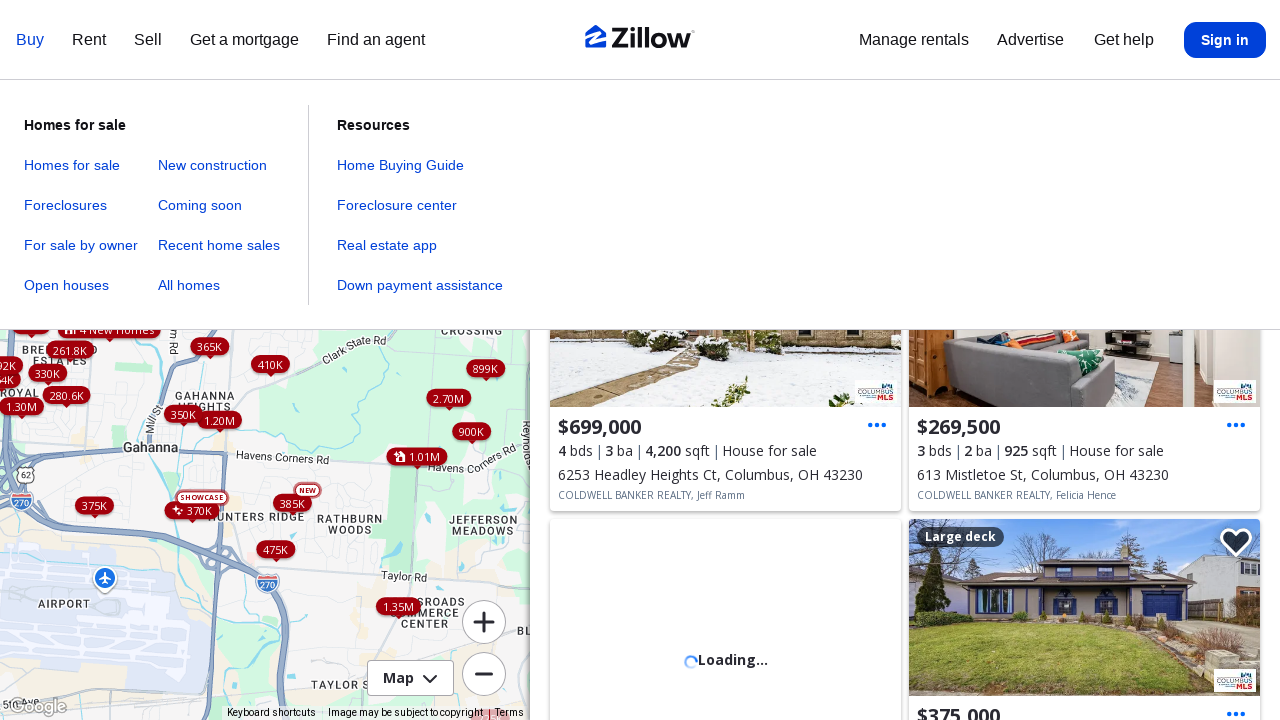